Tests form interaction on a demo automation testing site by filling email and first name fields using JavaScript execution and scrolling to form elements

Starting URL: http://demo.automationtesting.in

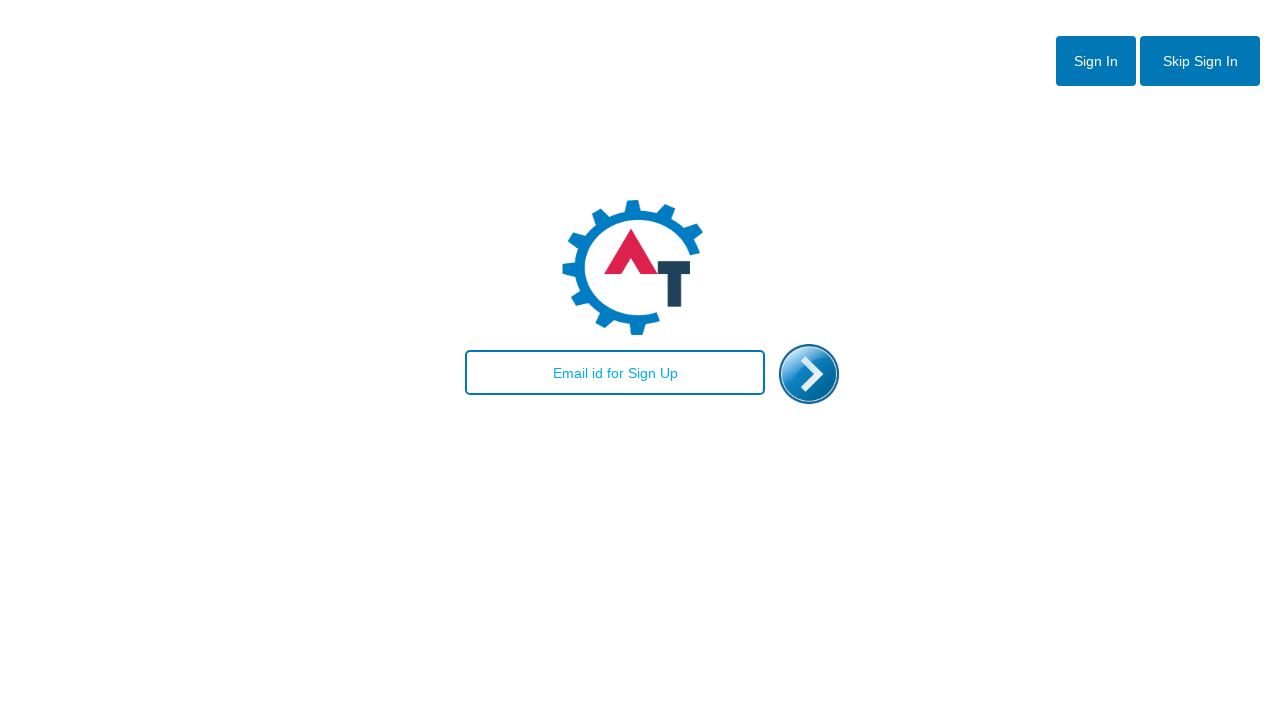

Filled email field with 'pankaj99.com@gmail.com' using JavaScript execution
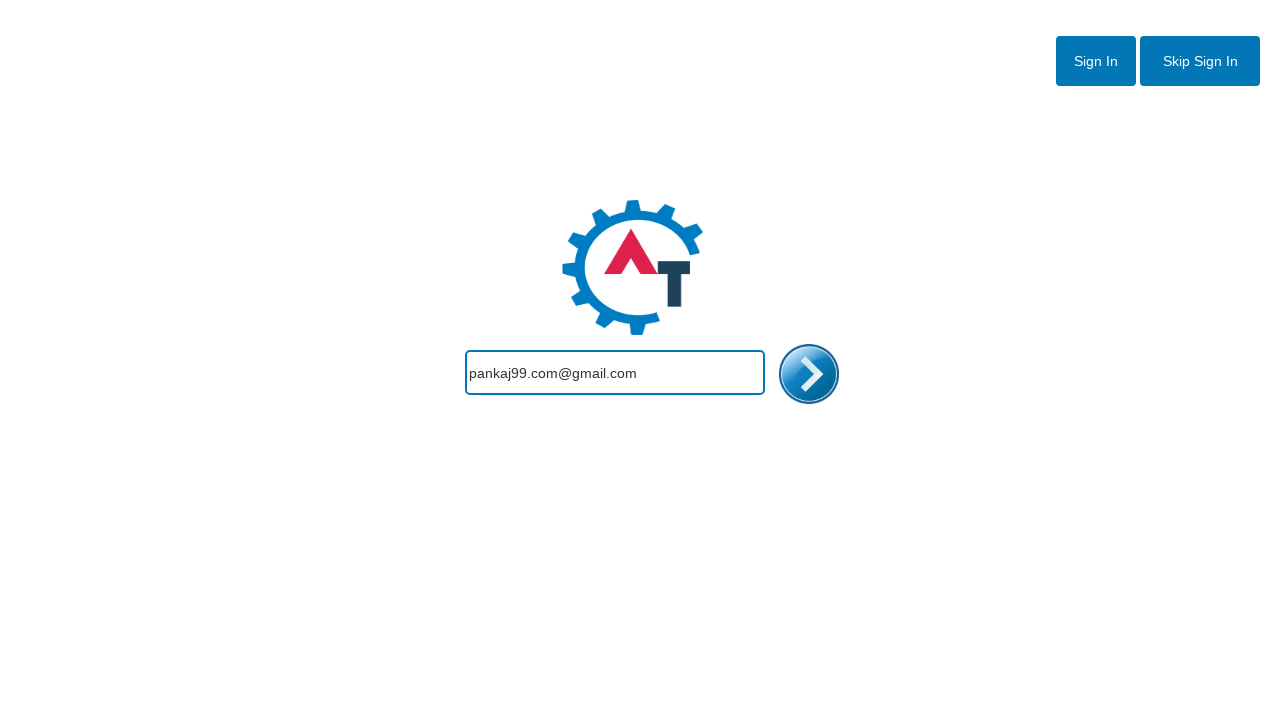

Clicked enter image button using JavaScript execution
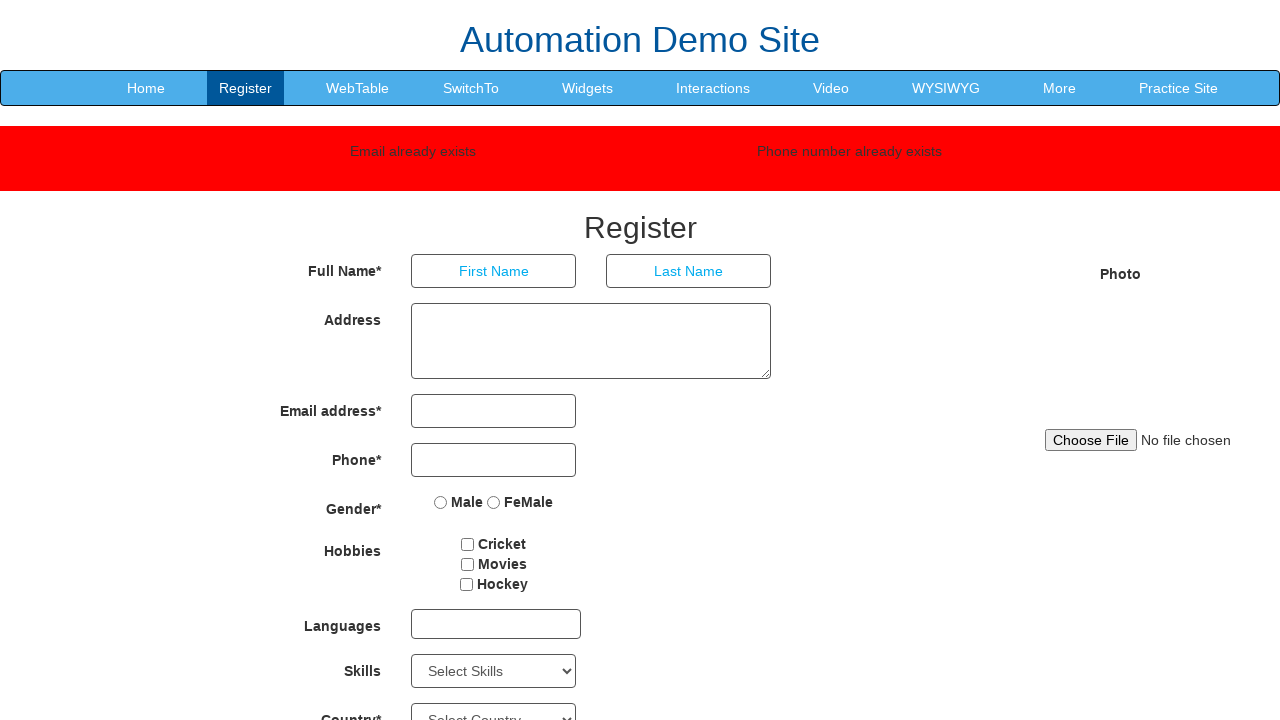

Waited 2000ms for page to load
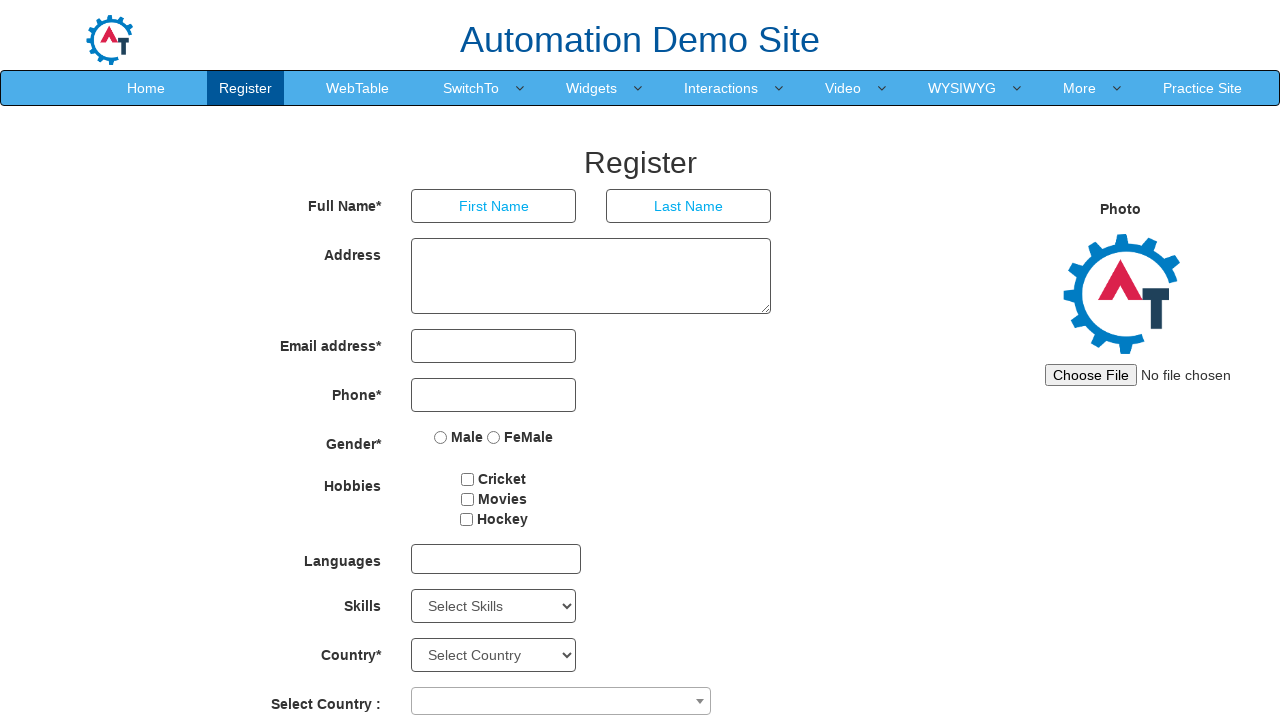

Filled first name field with 'pankaj' using JavaScript execution
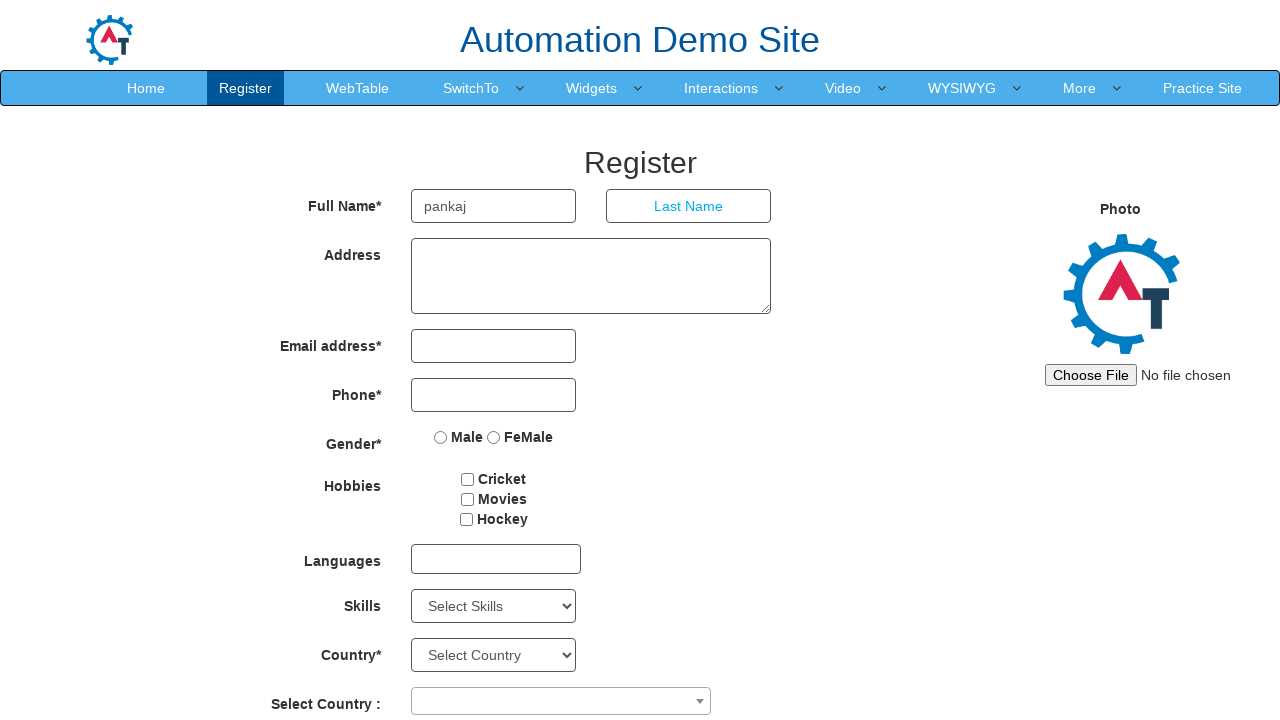

Refreshed the page using JavaScript history.go(0)
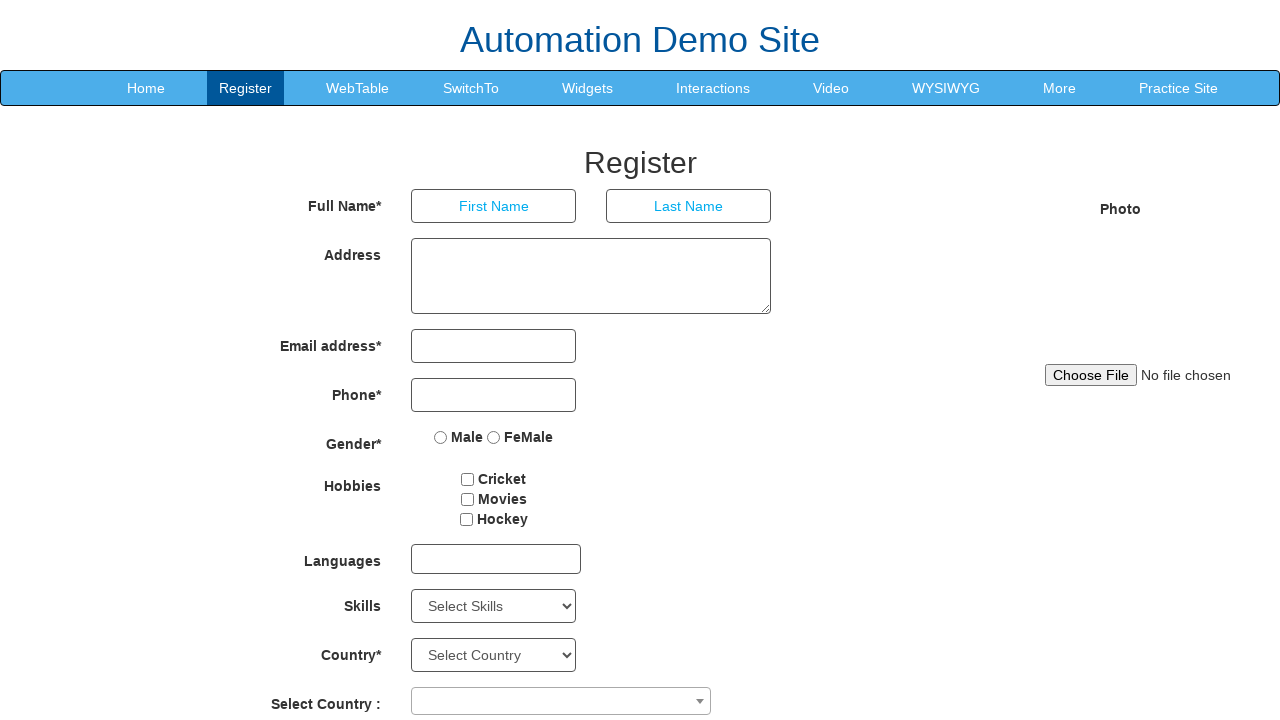

Waited for page to complete loading after refresh
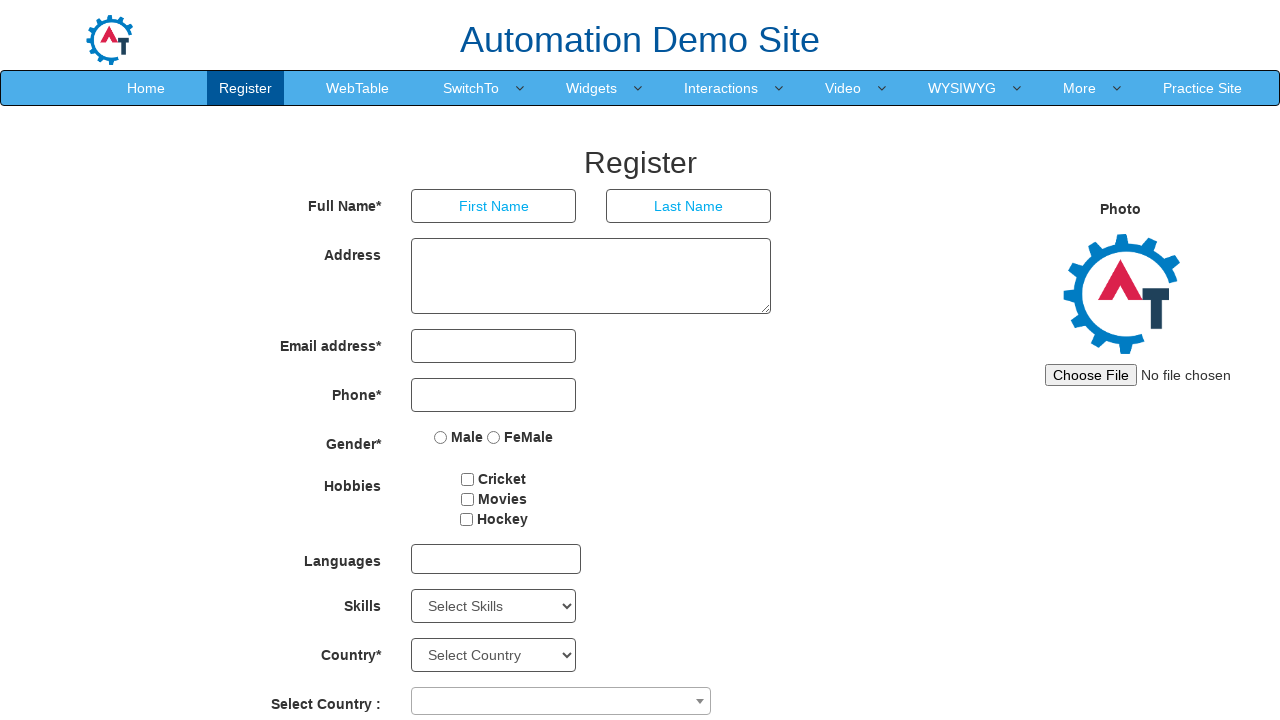

Scrolled to form element with id 'basicBootstrapForm'
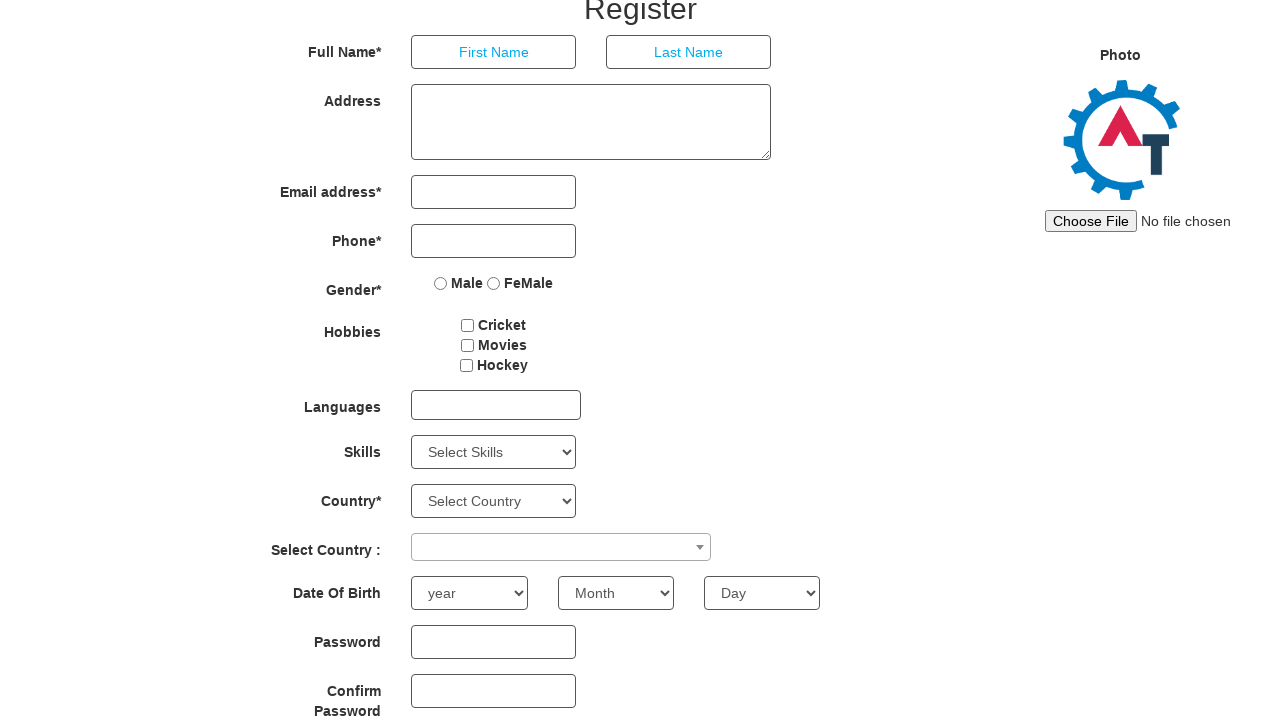

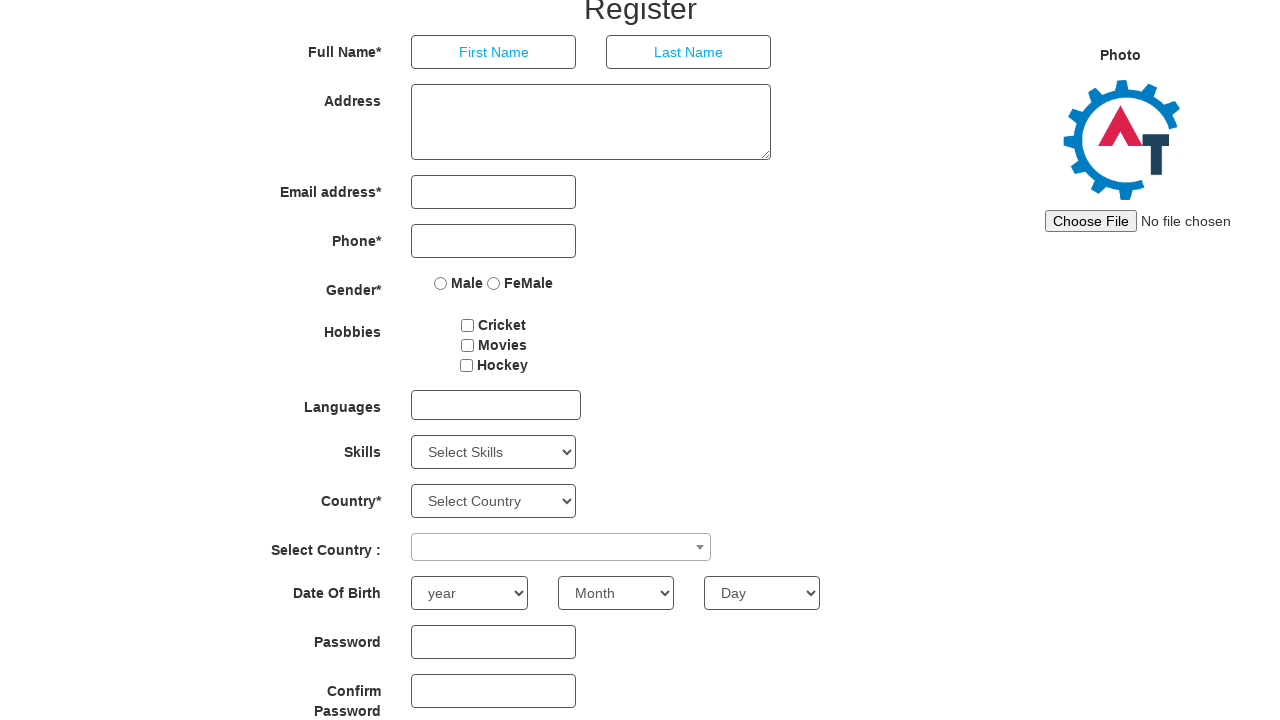